Tests filling a username field in a basic HTML form and submitting it to verify the value is captured correctly

Starting URL: https://testpages.eviltester.com/styled/basic-html-form-test.html

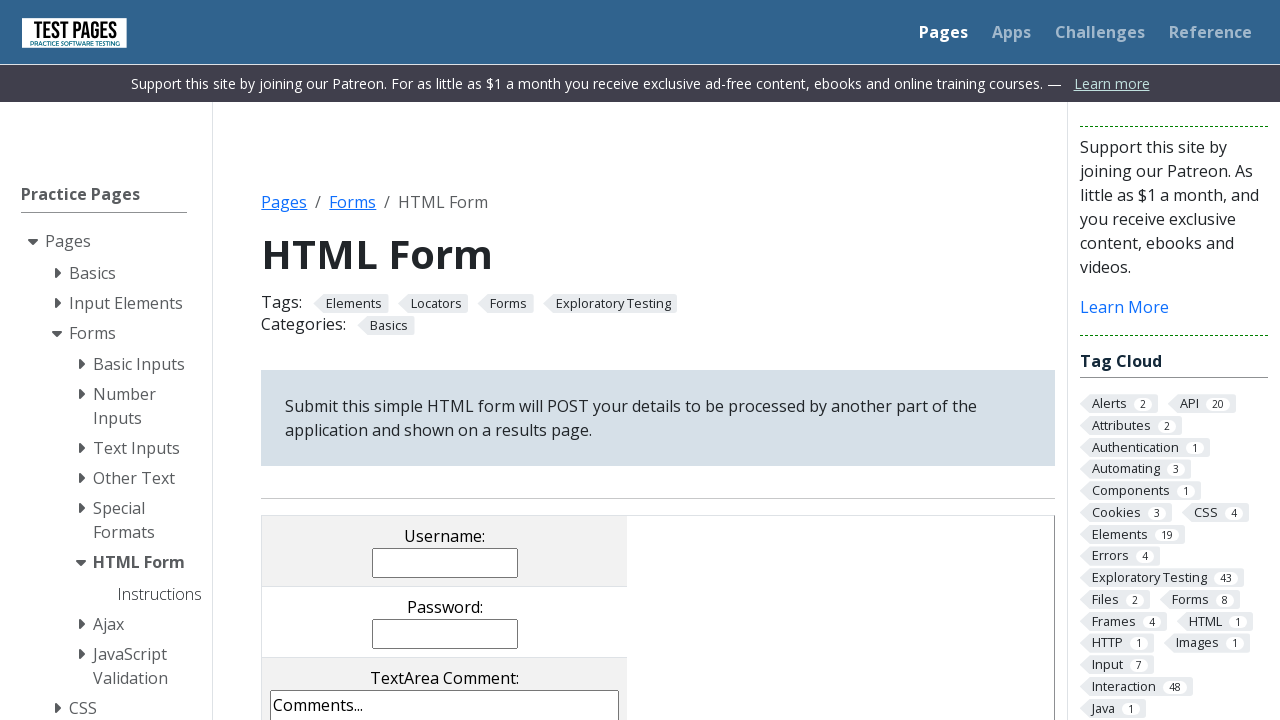

Filled username field with 'Evgeniia' on input[name='username']
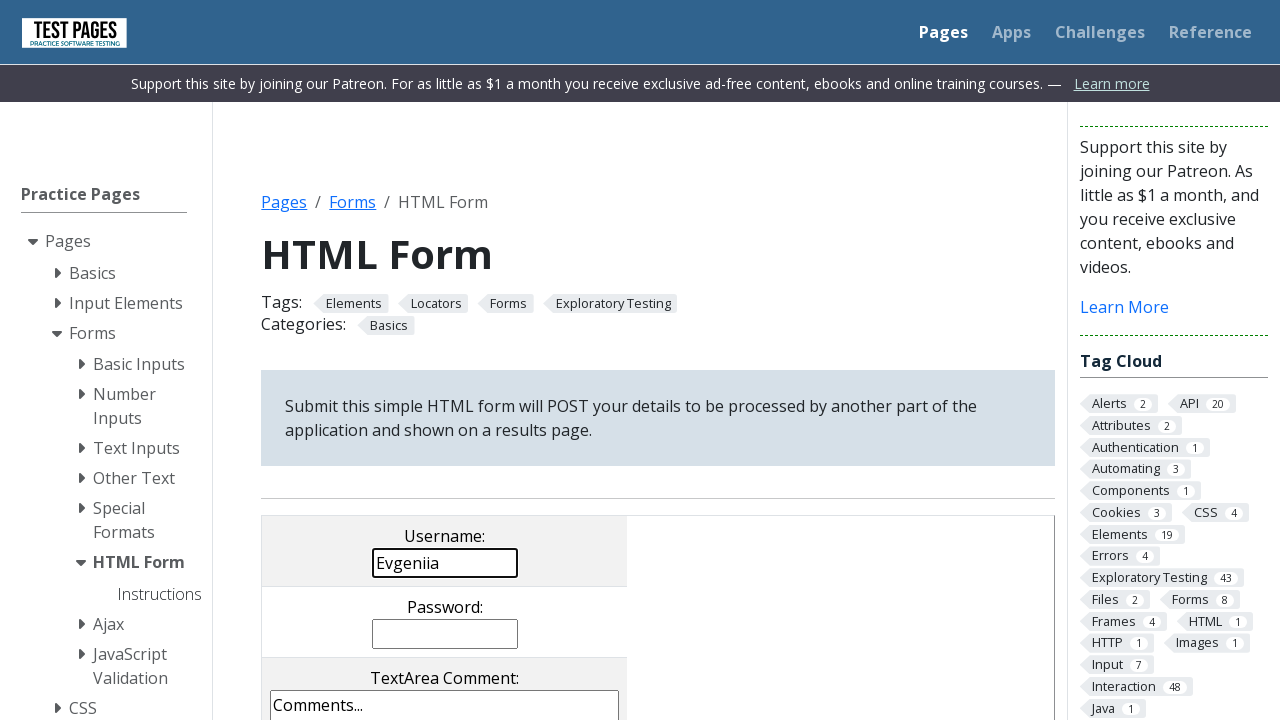

Clicked submit button at (504, 360) on input[value='submit']
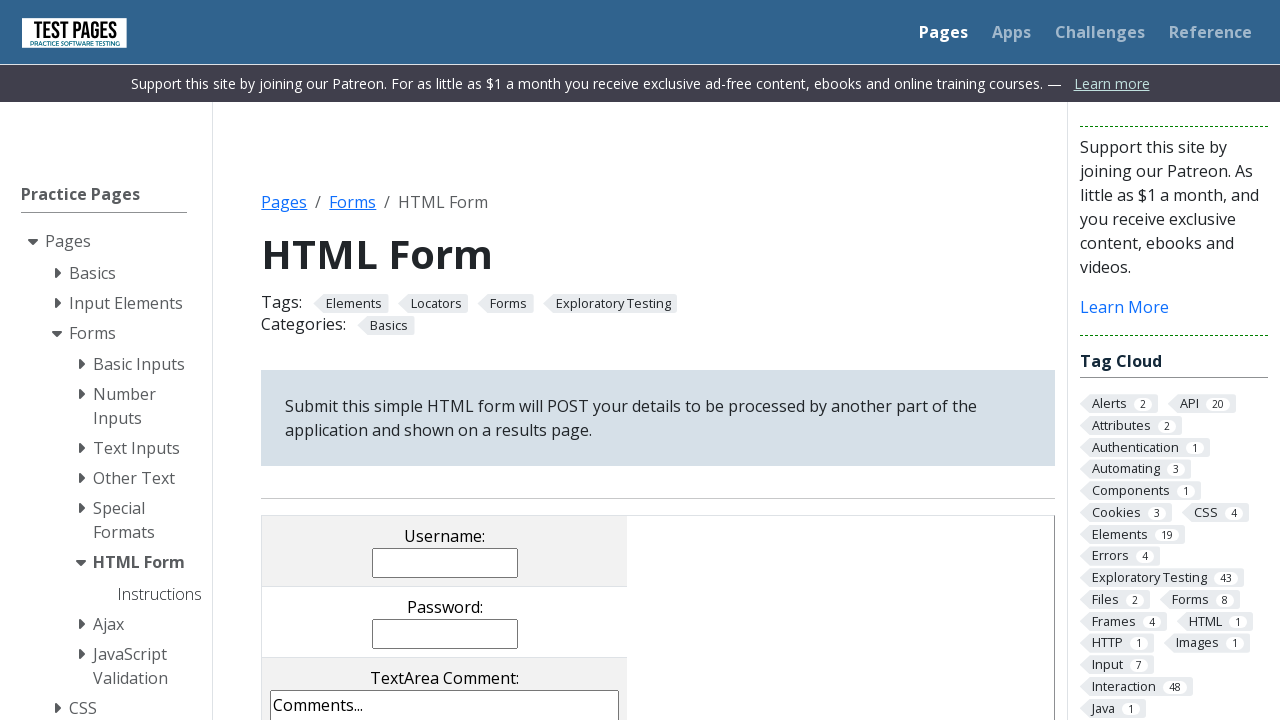

Username value field appeared, confirming form submission was successful
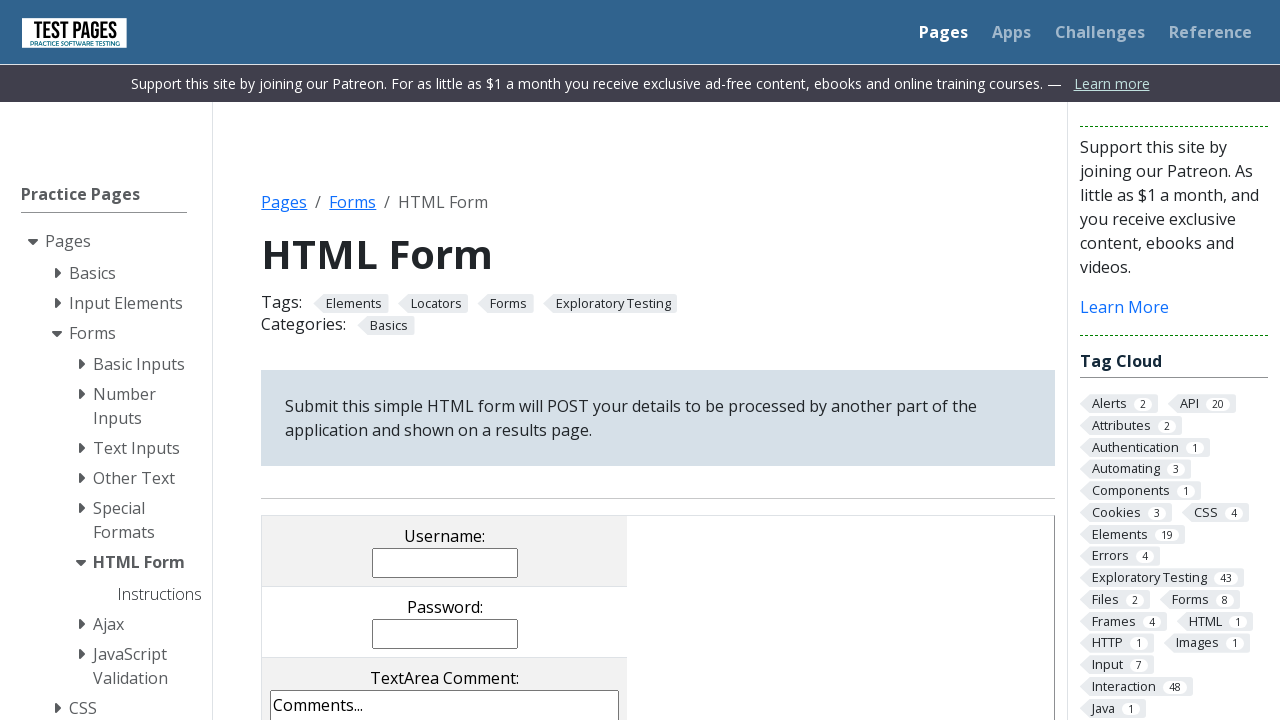

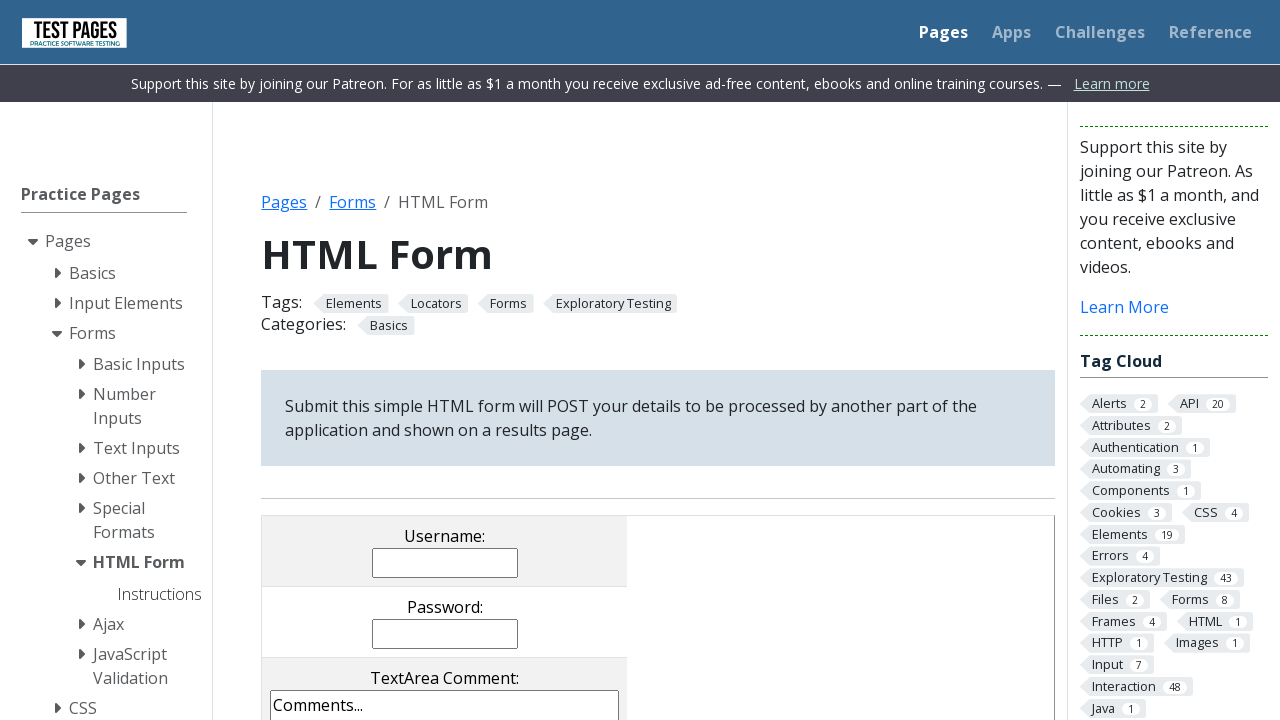